Tests dynamic loading functionality by clicking a start button, waiting for content to load, and verifying the finish message displays "Hello World!"

Starting URL: https://the-internet.herokuapp.com/dynamic_loading/2

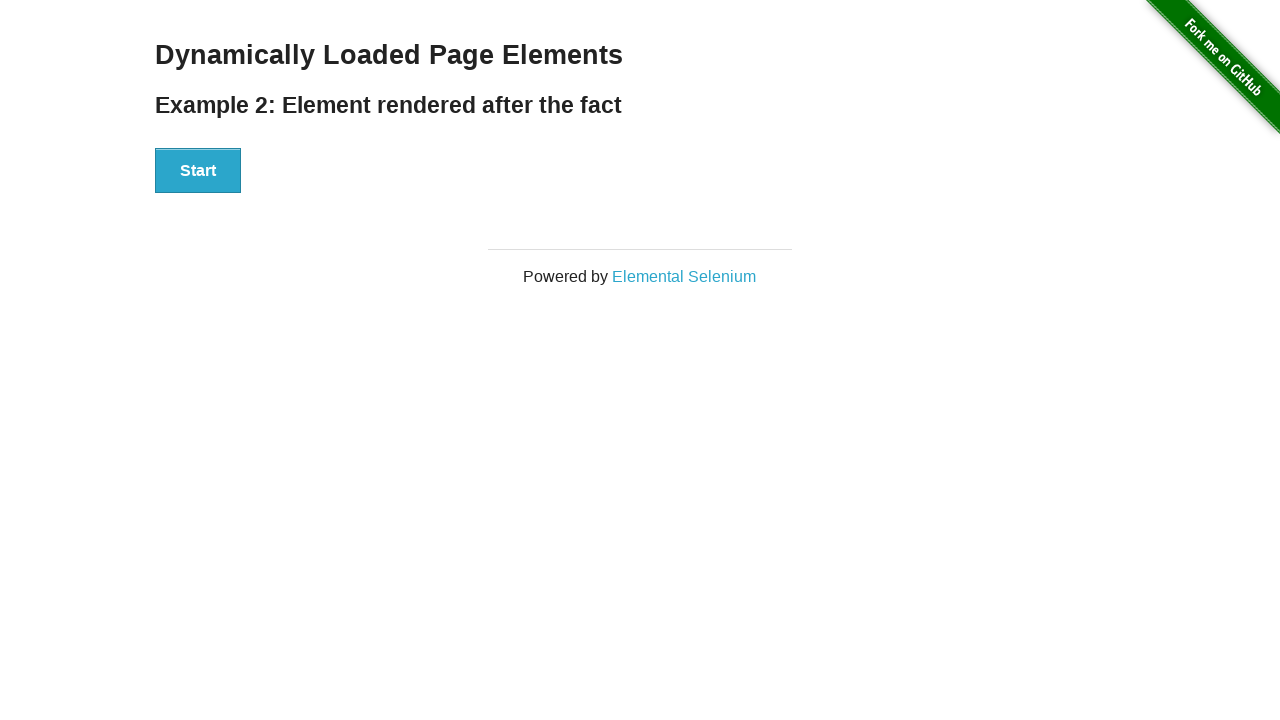

Navigated to dynamic loading page
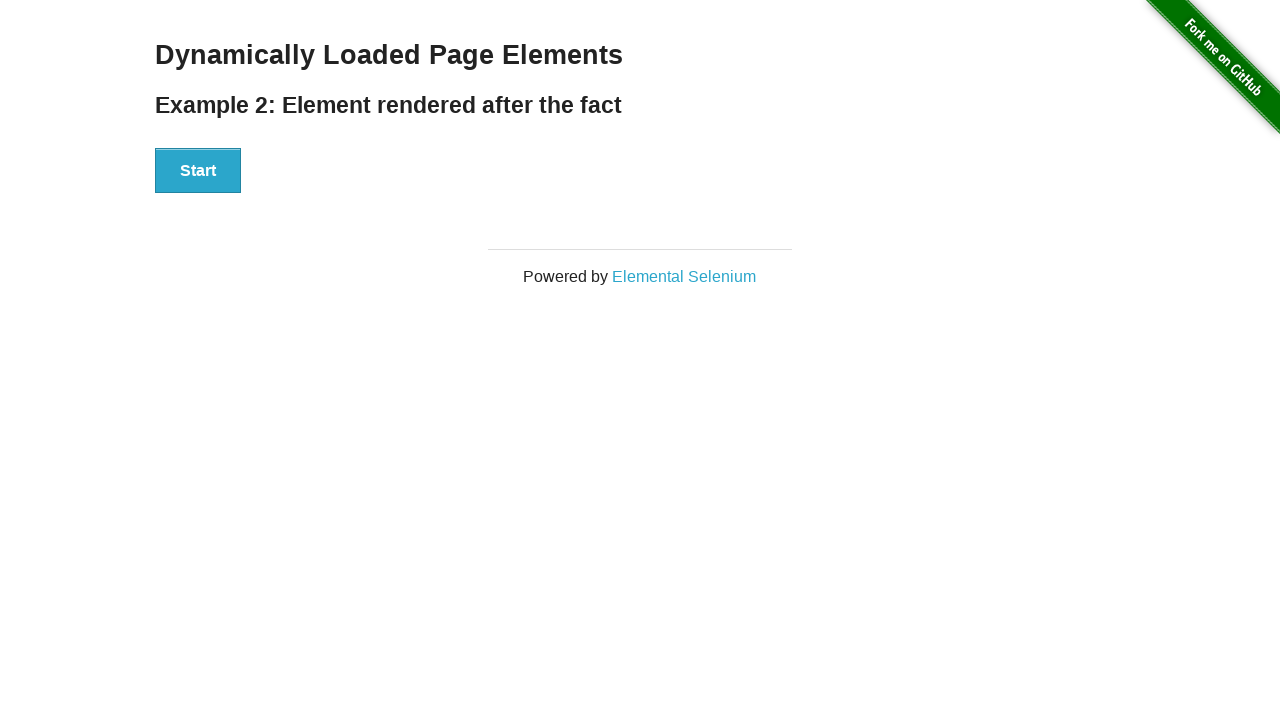

Clicked start button to begin dynamic loading at (198, 171) on #start button
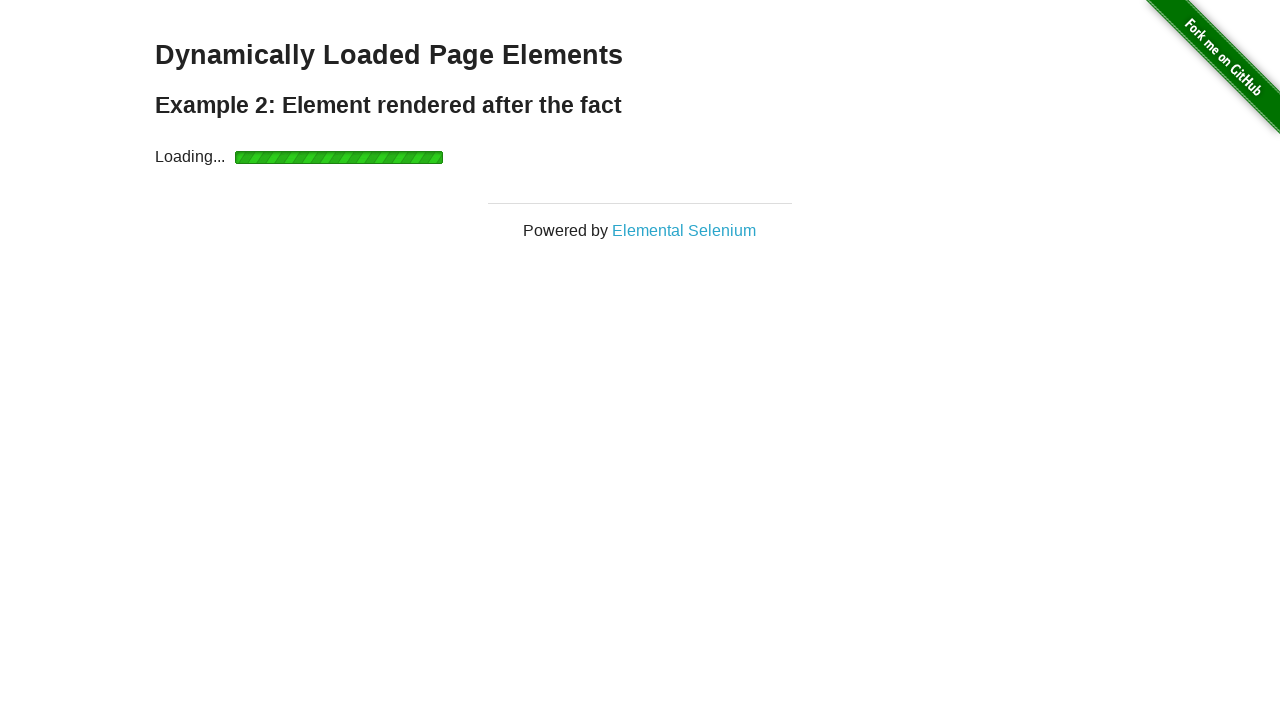

Finish element became visible after dynamic loading completed
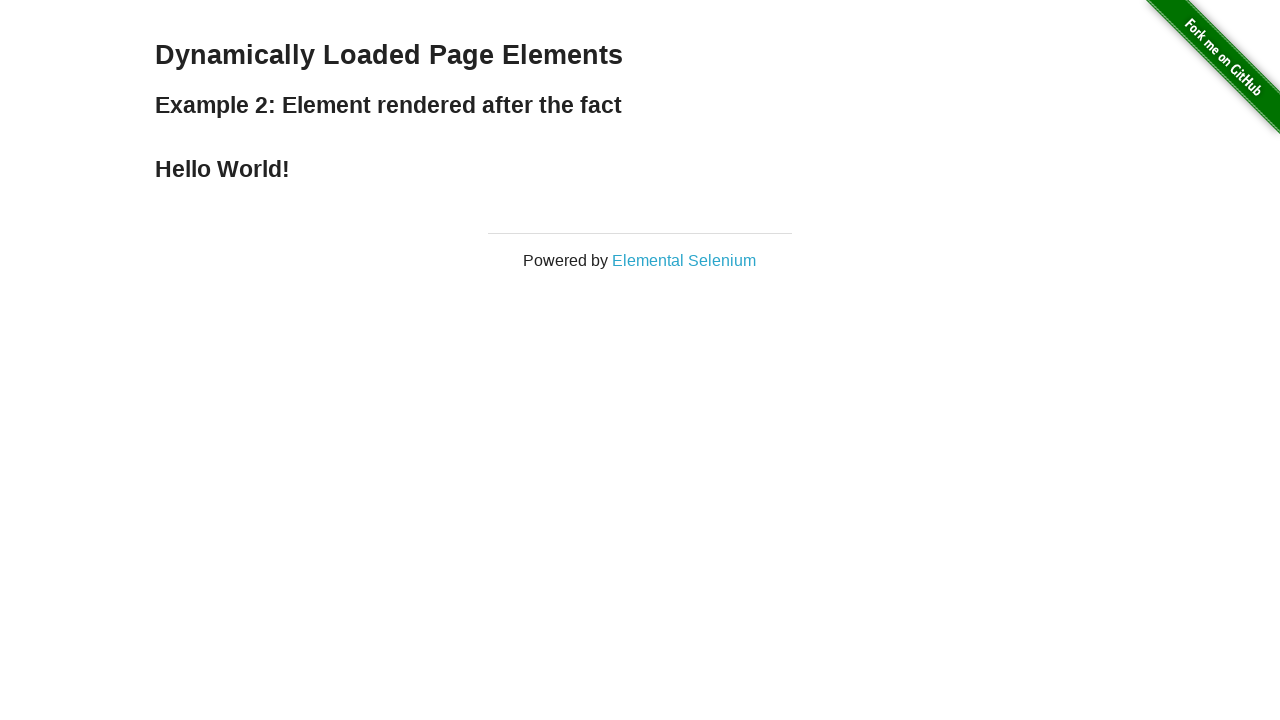

Retrieved finish element text content
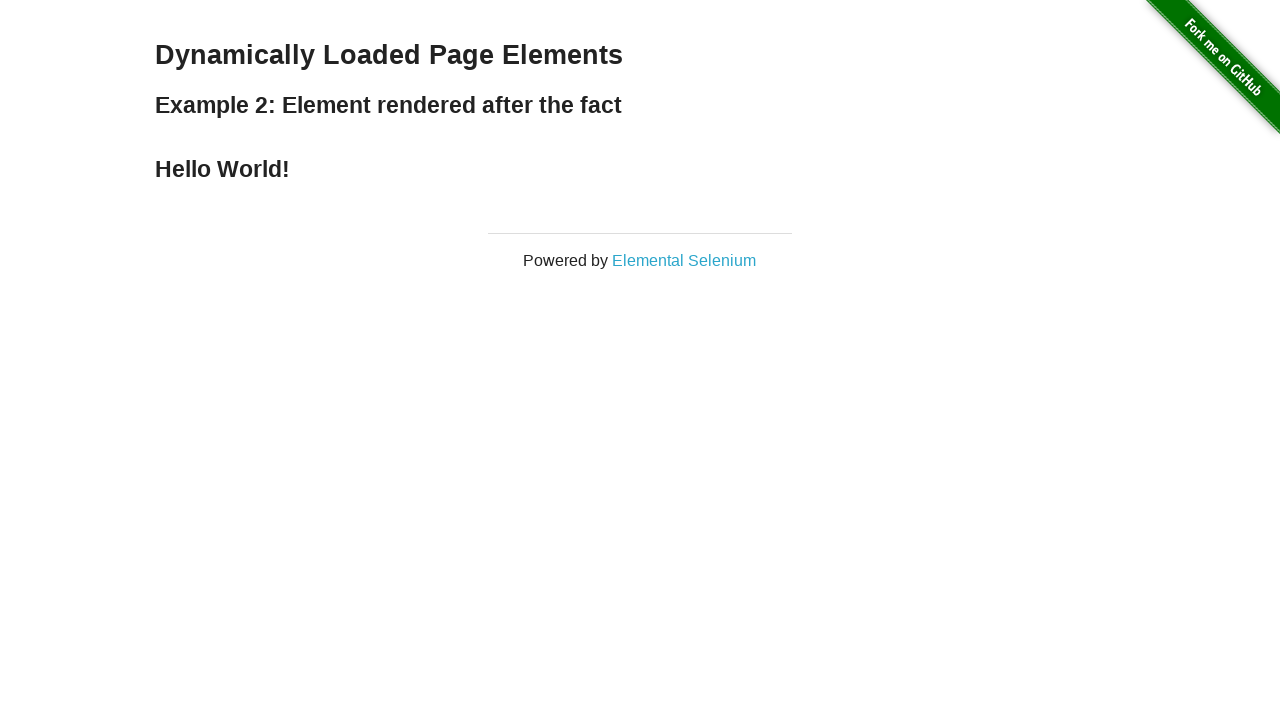

Verified finish message contains 'Hello World!'
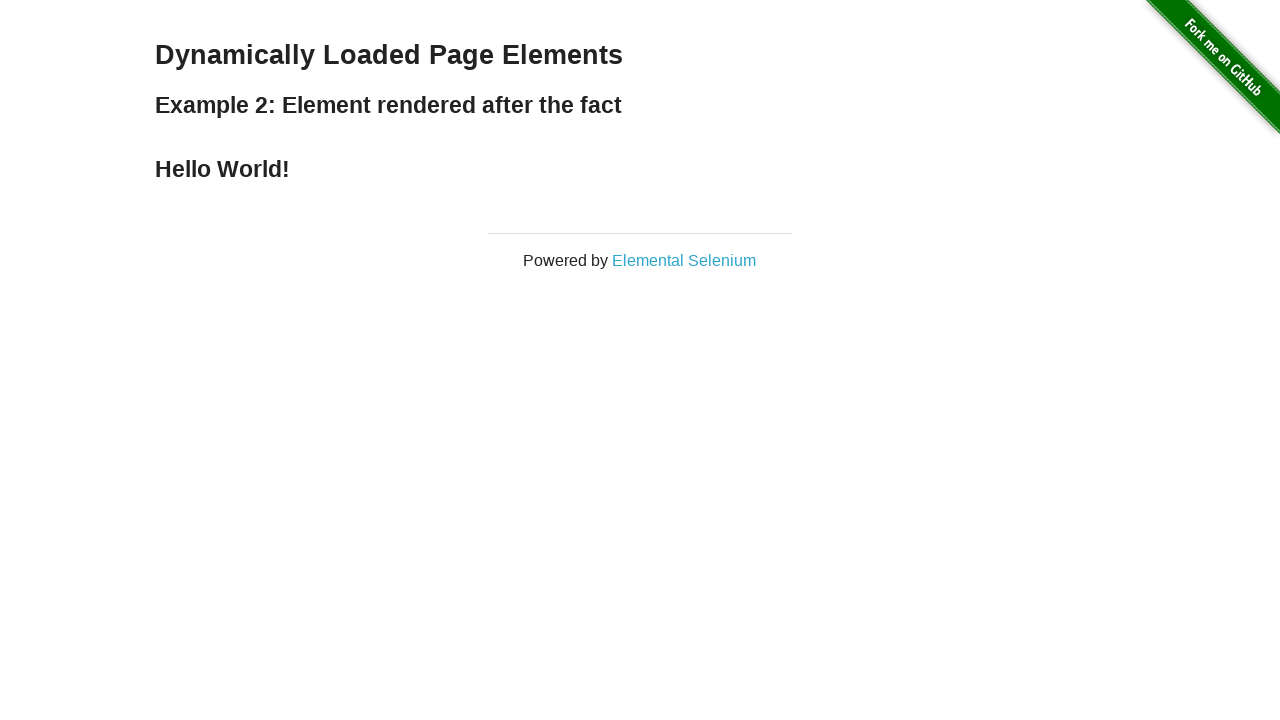

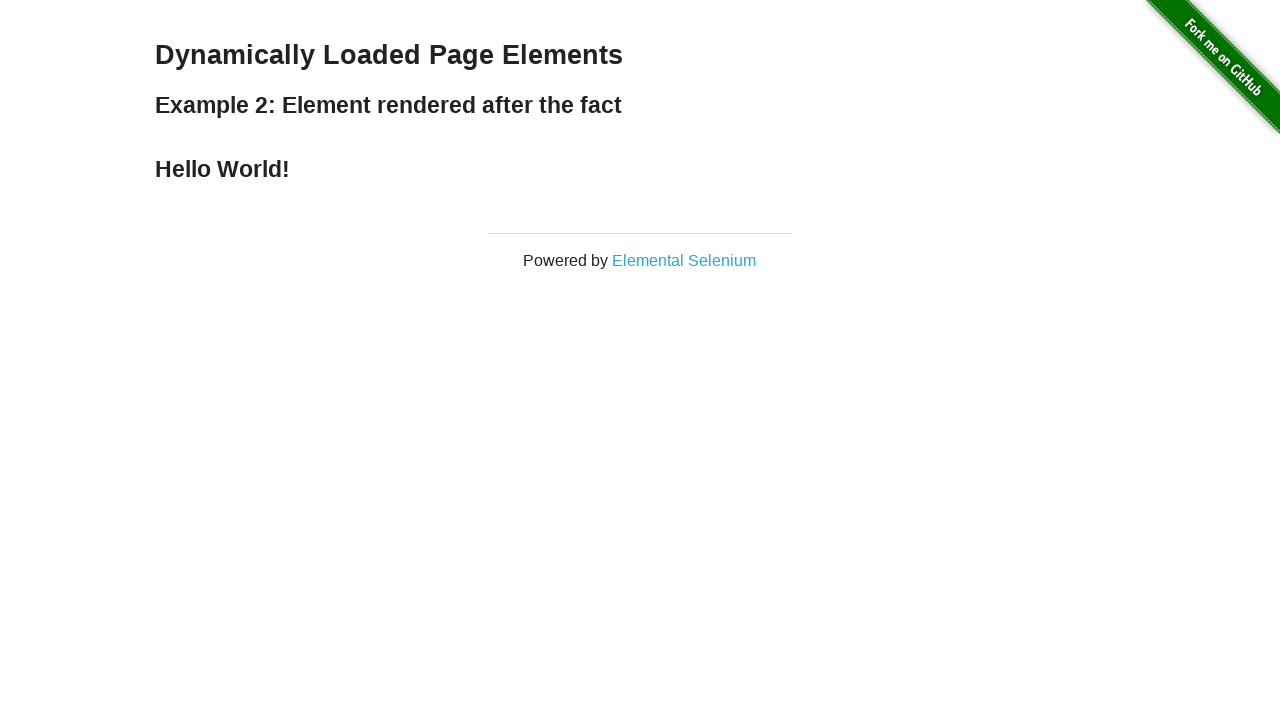